Tests drag and drop functionality using manual mouse actions (hover, mouse down, hover target, mouse up) approach

Starting URL: https://testautomationpractice.blogspot.com/

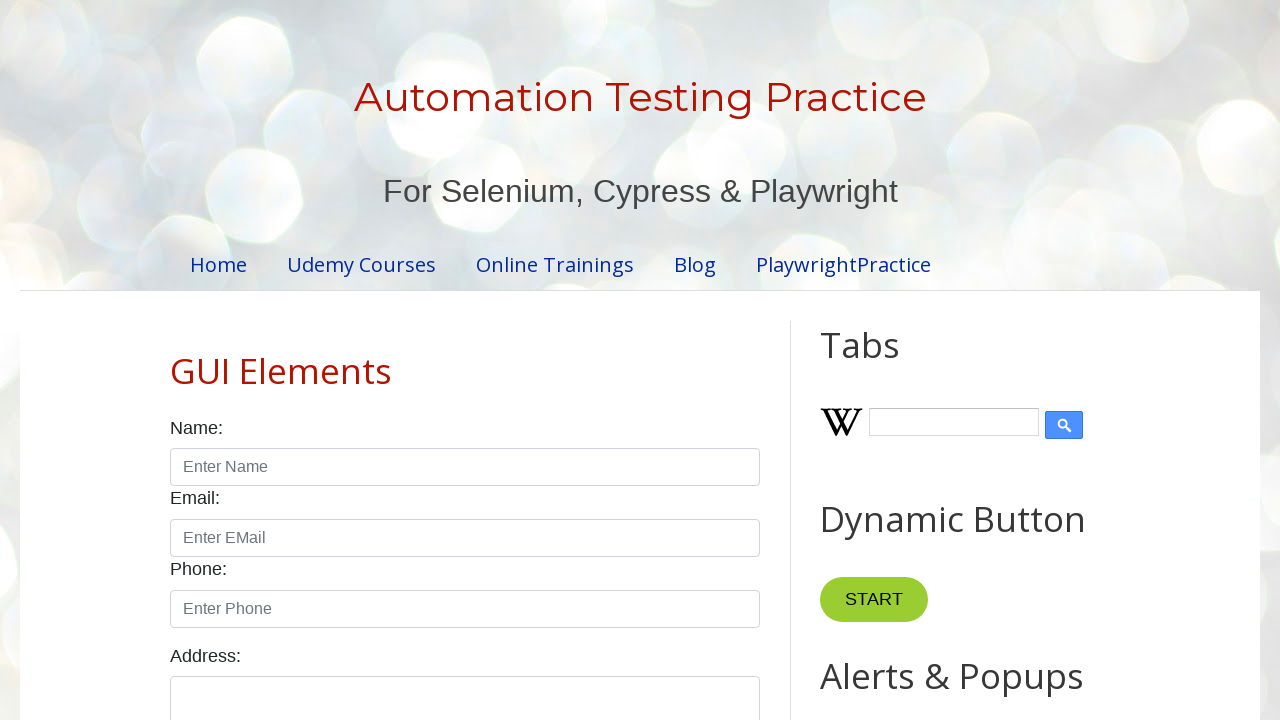

Hovered over source draggable element at (870, 360) on div[id='draggable'] p
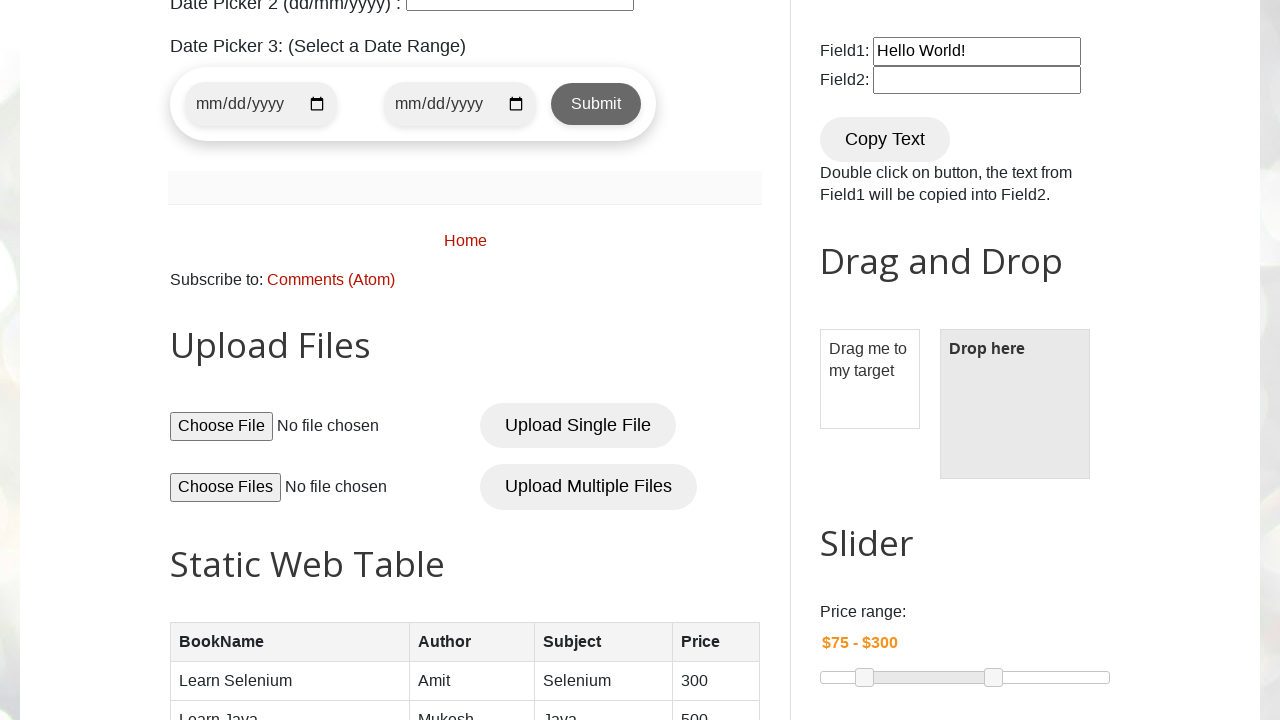

Pressed mouse button down on source element at (870, 360)
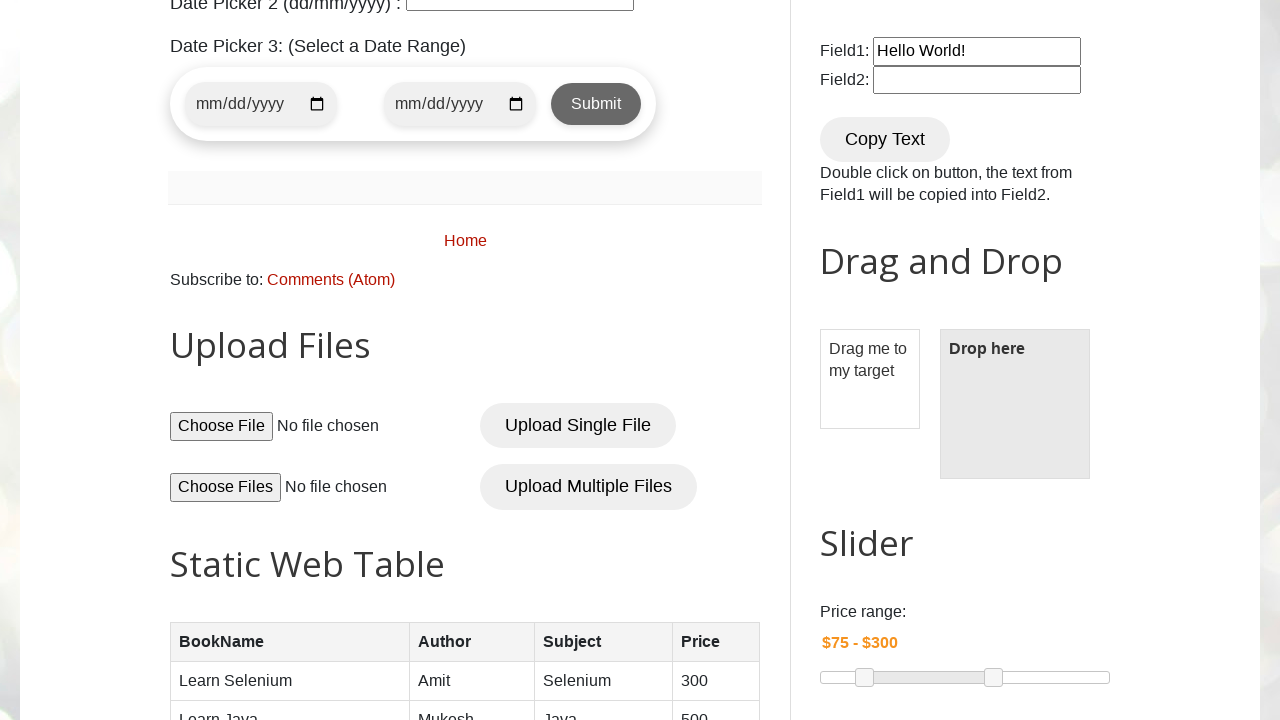

Hovered over target droppable element at (1015, 404) on xpath=//div[@id='droppable']
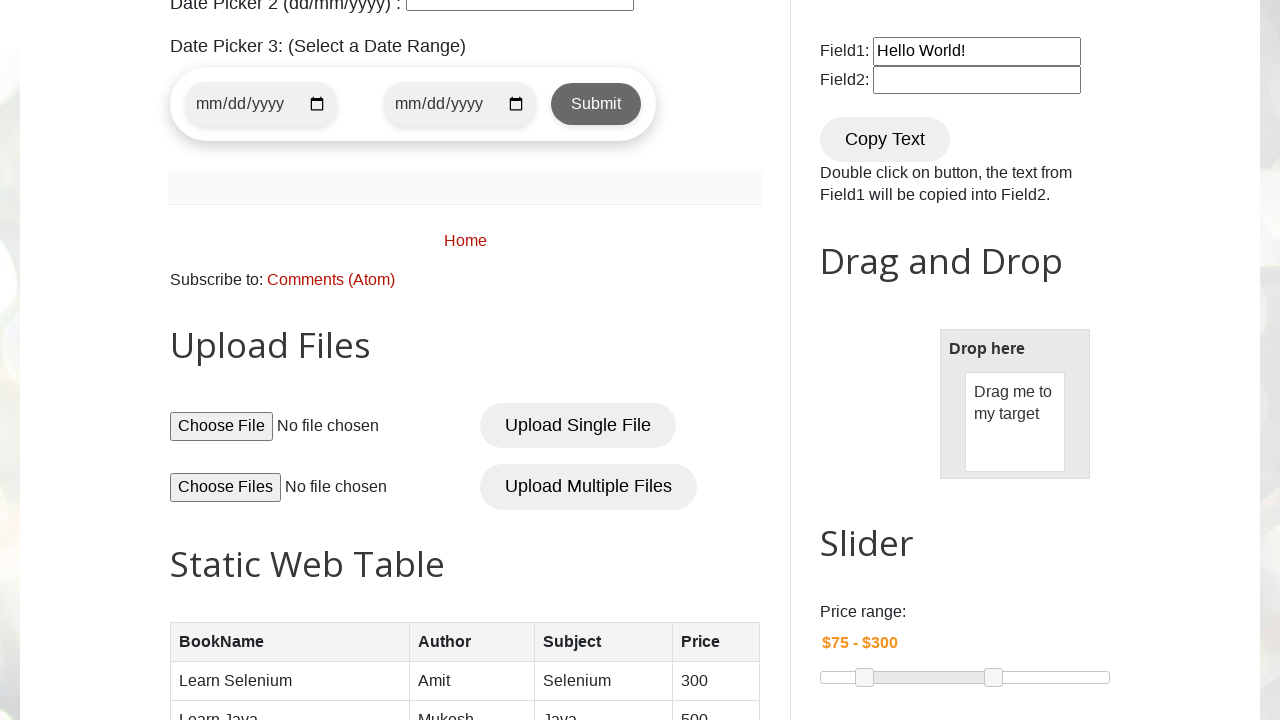

Released mouse button on target element - drag and drop completed at (1015, 404)
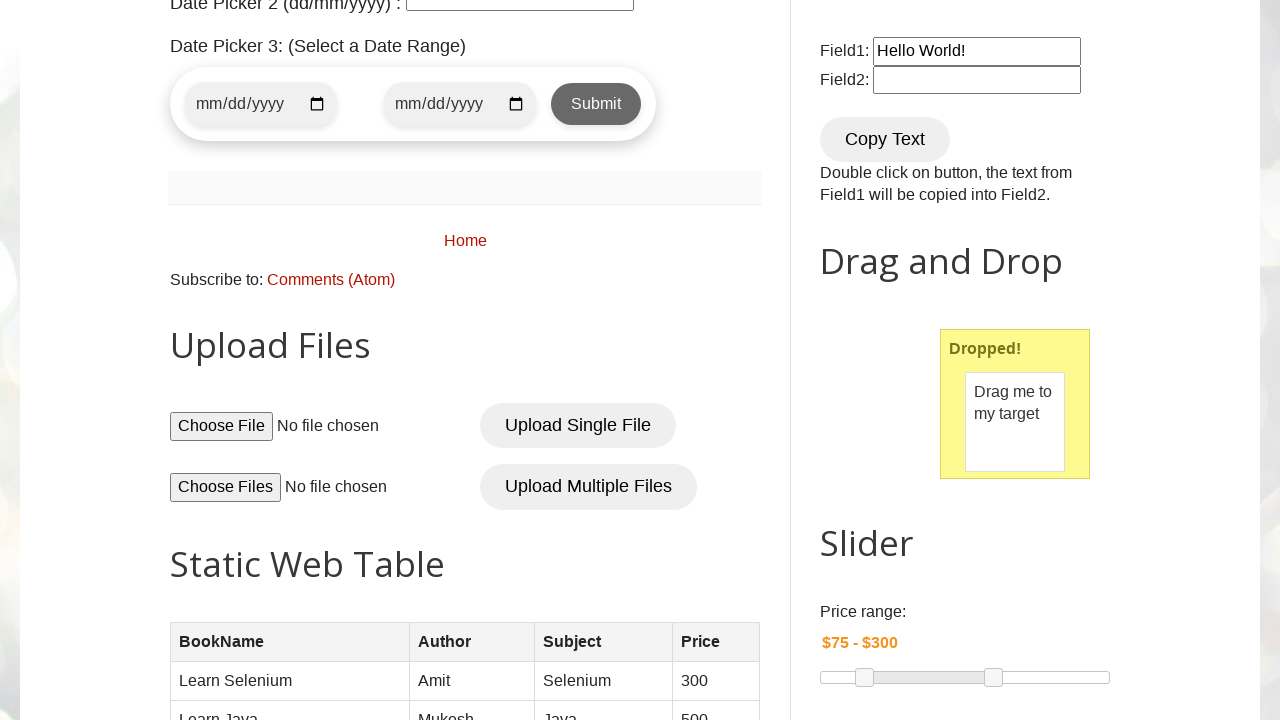

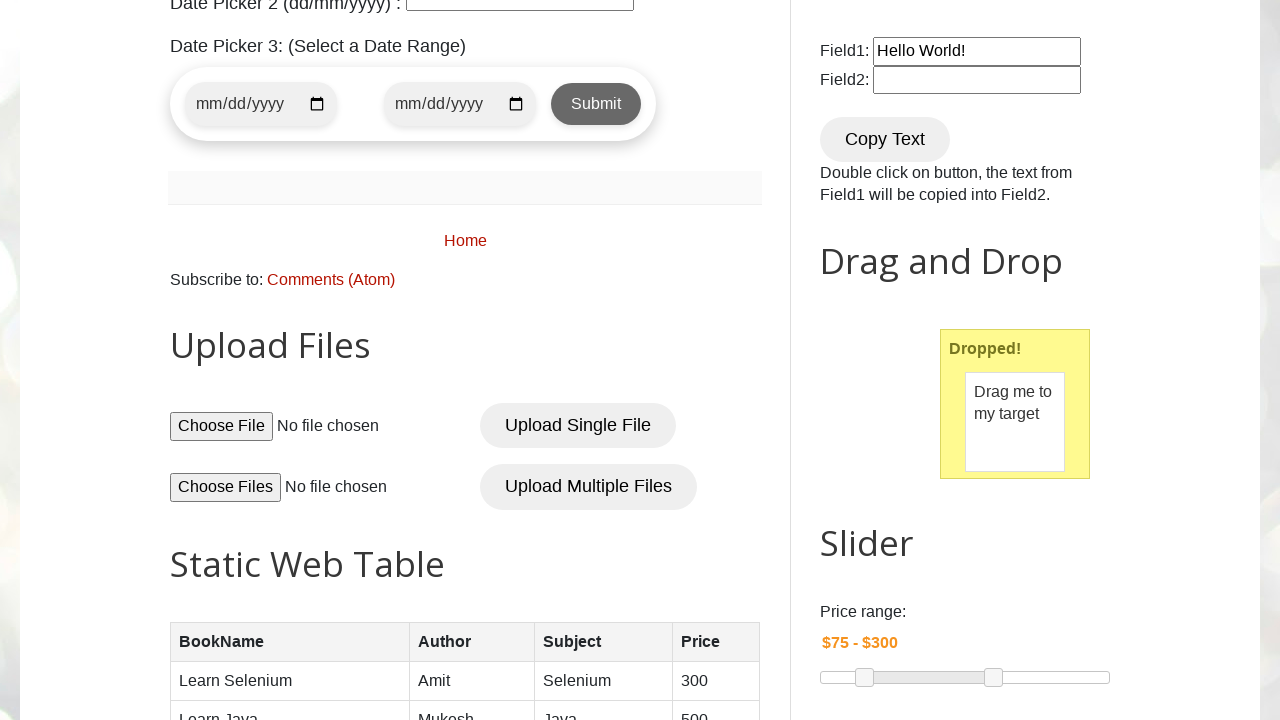